Tests form filling functionality by clicking a dynamically calculated link, then filling in personal information fields (first name, last name, city, country) and submitting the form.

Starting URL: http://suninjuly.github.io/find_link_text

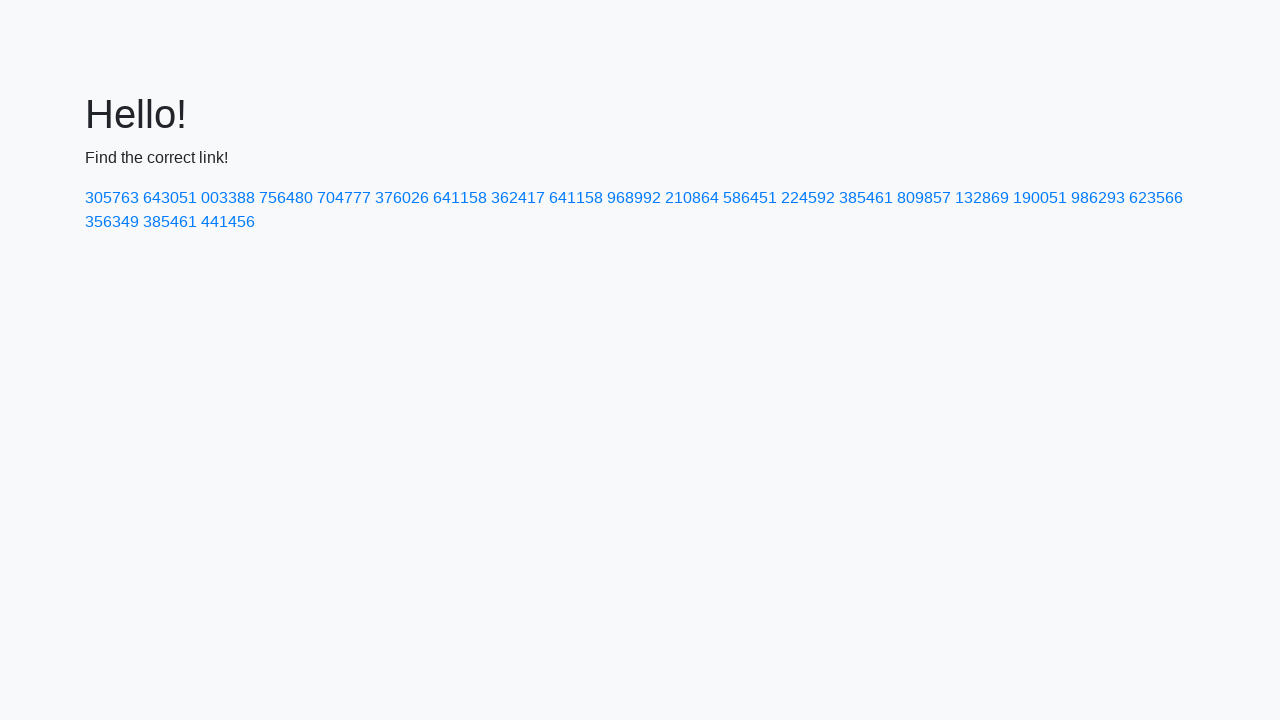

Clicked dynamically calculated link with text '224592' at (808, 198) on text=224592
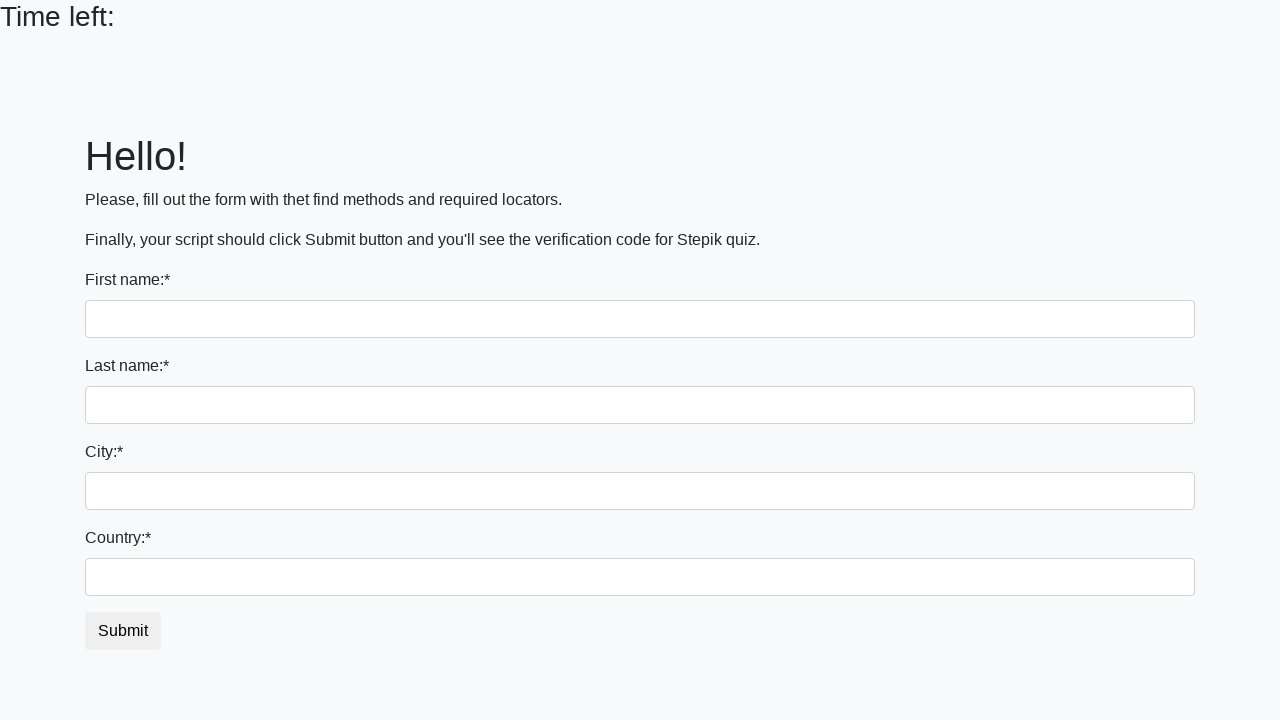

Filled first name field with 'Ivan' on input
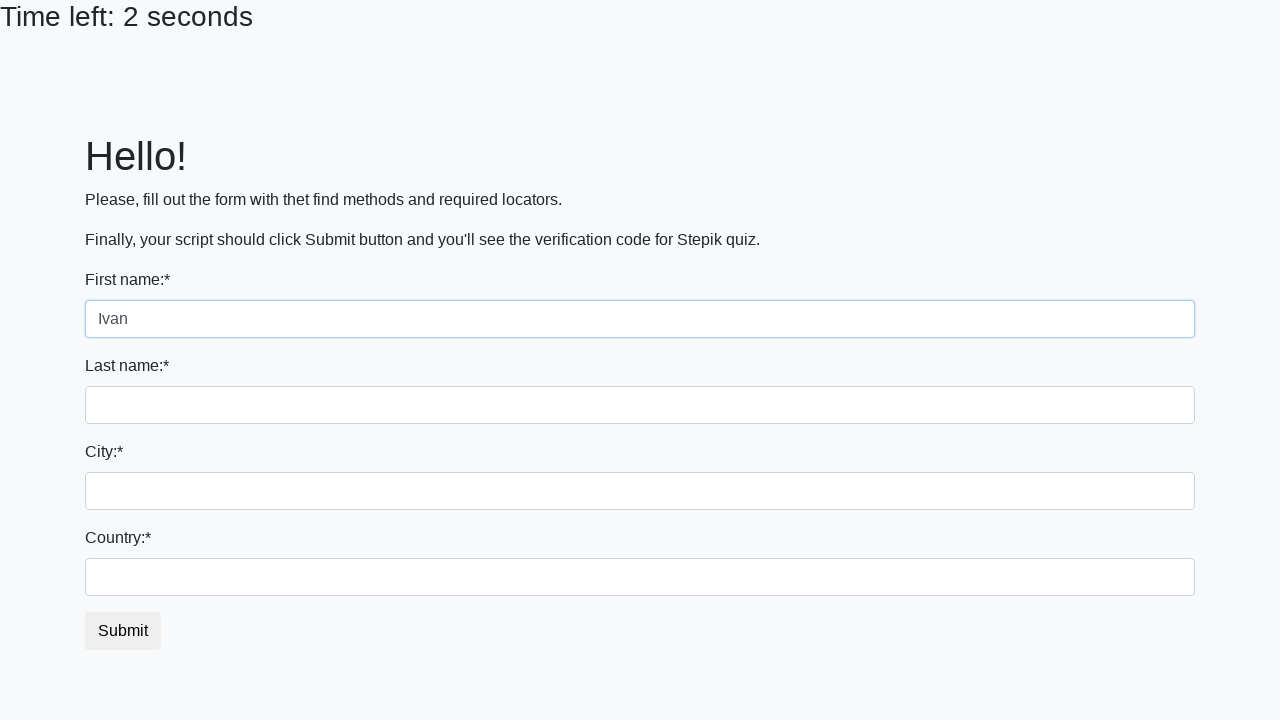

Filled last name field with 'Petrov' on input[name='last_name']
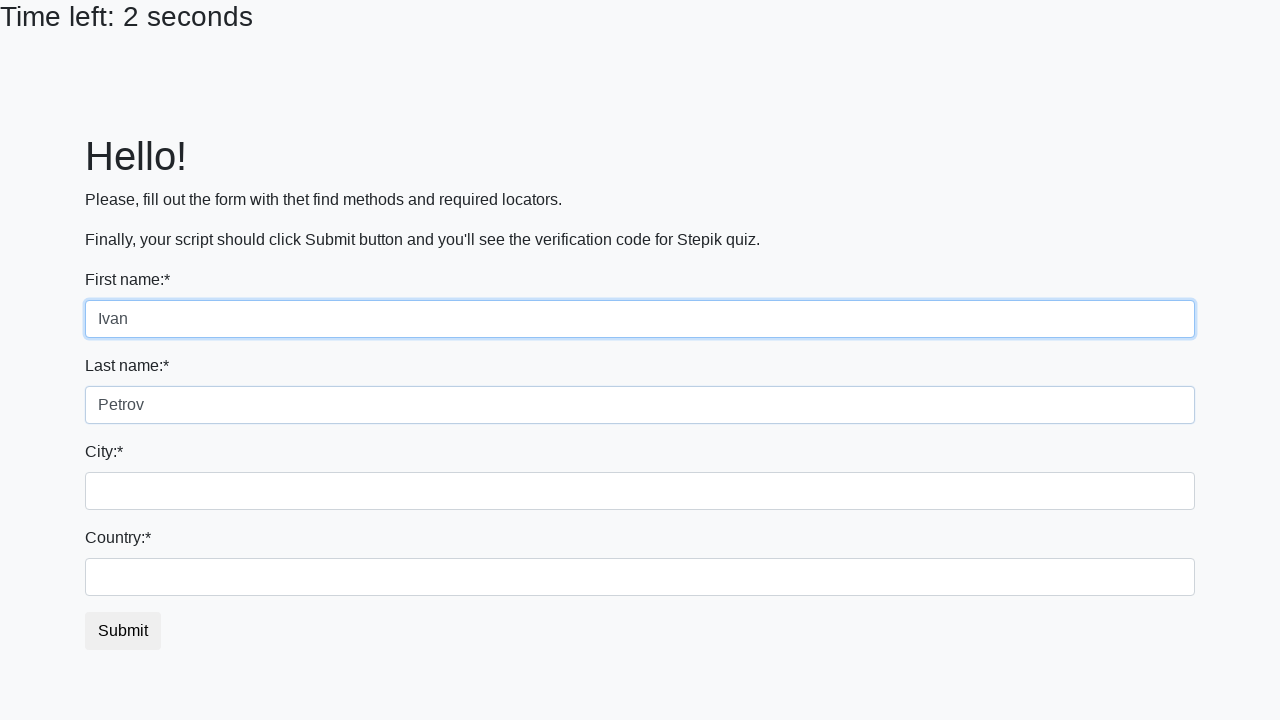

Filled city field with 'Smolensk' on .city
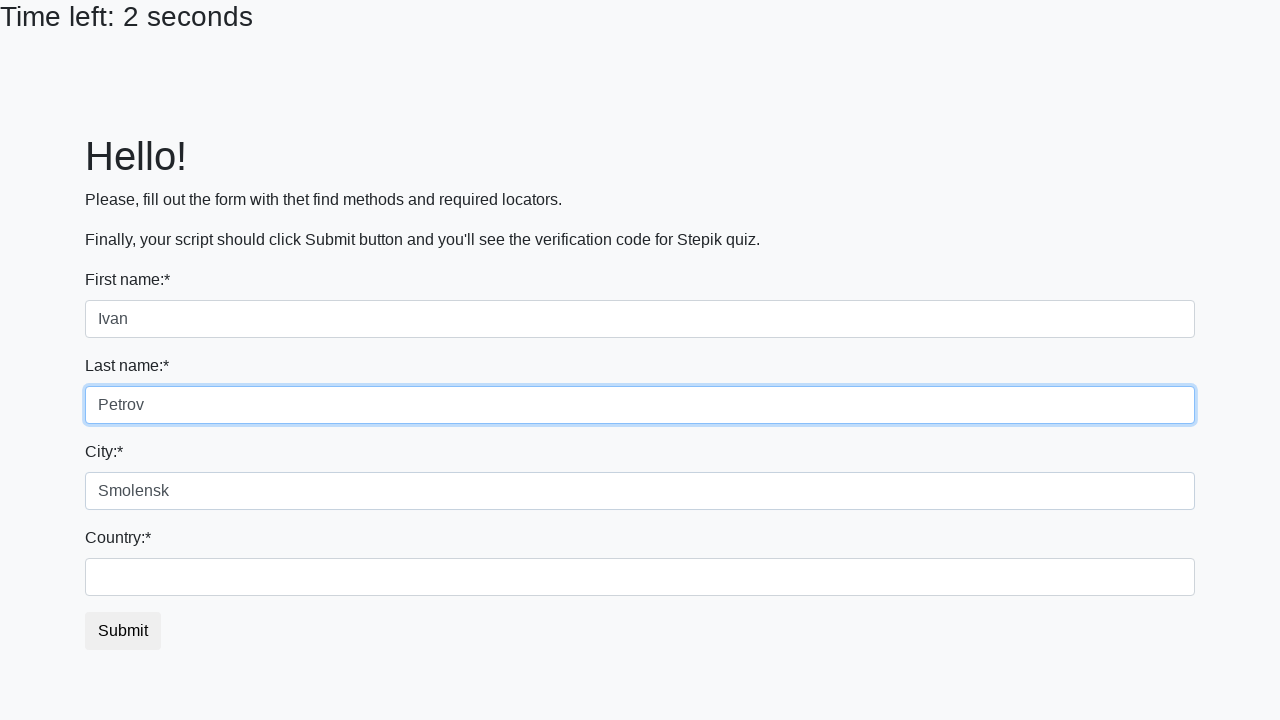

Filled country field with 'Russia' on #country
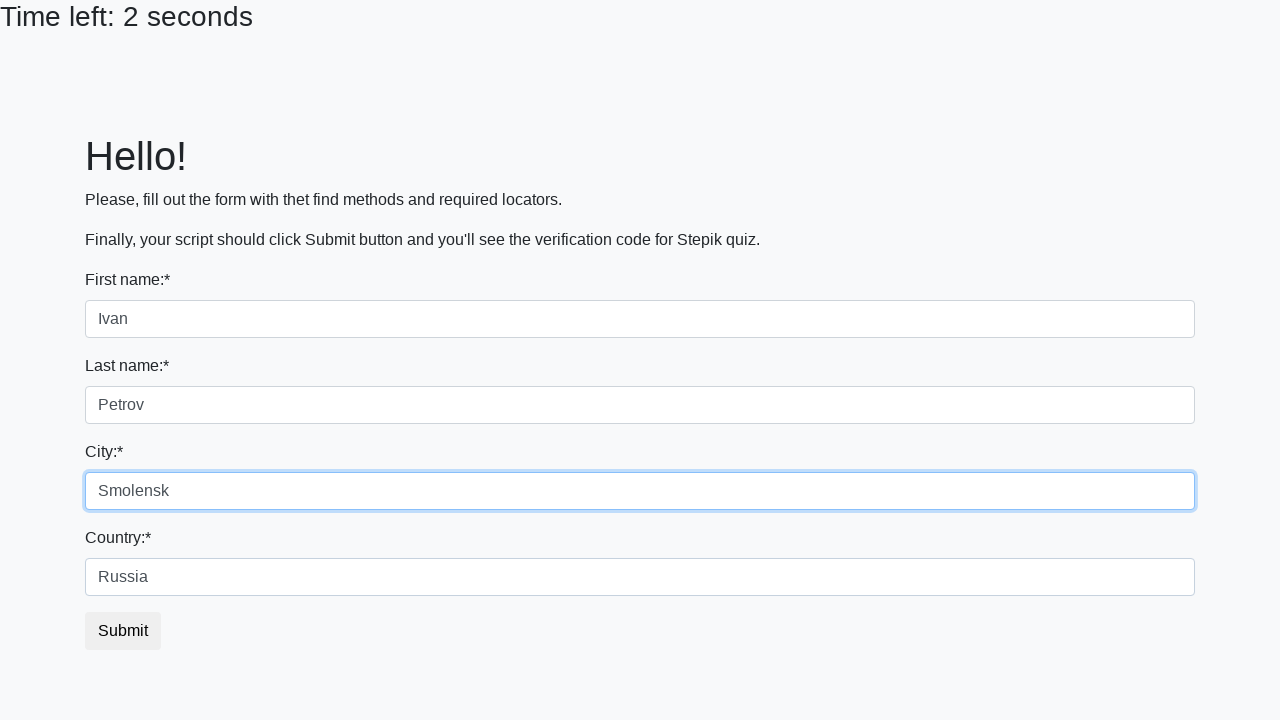

Clicked submit button to complete form submission at (123, 631) on button.btn
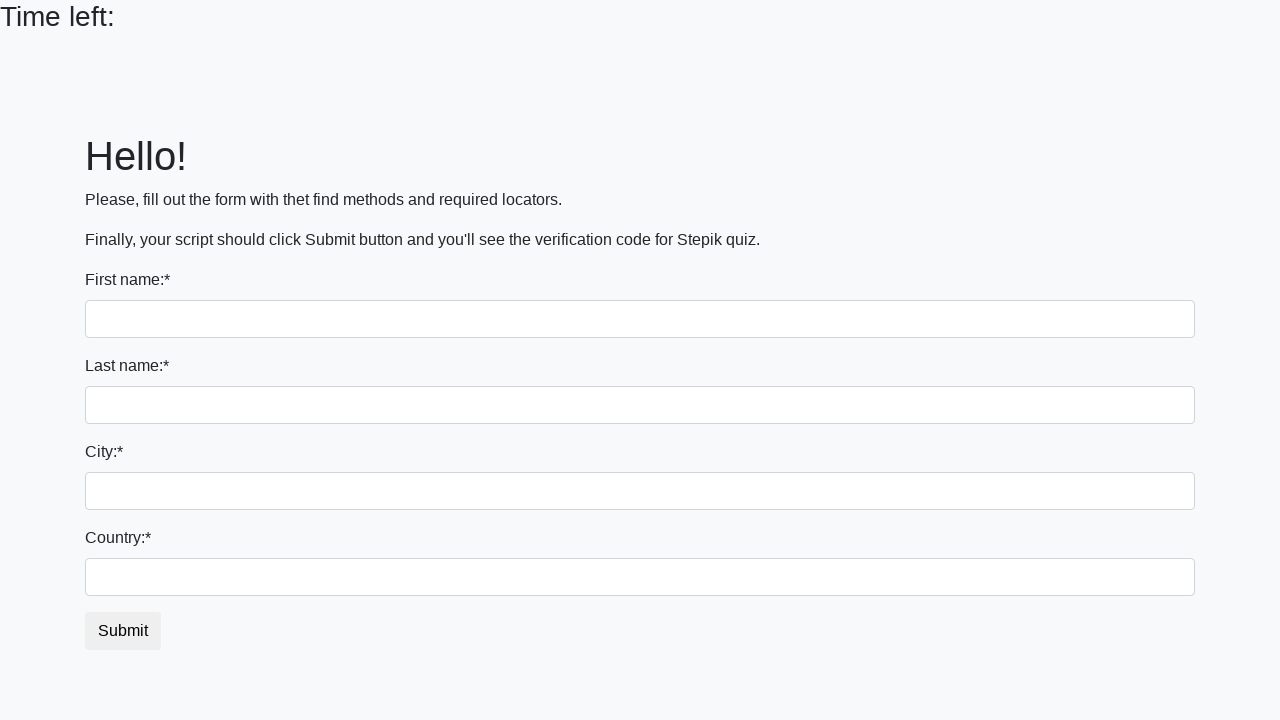

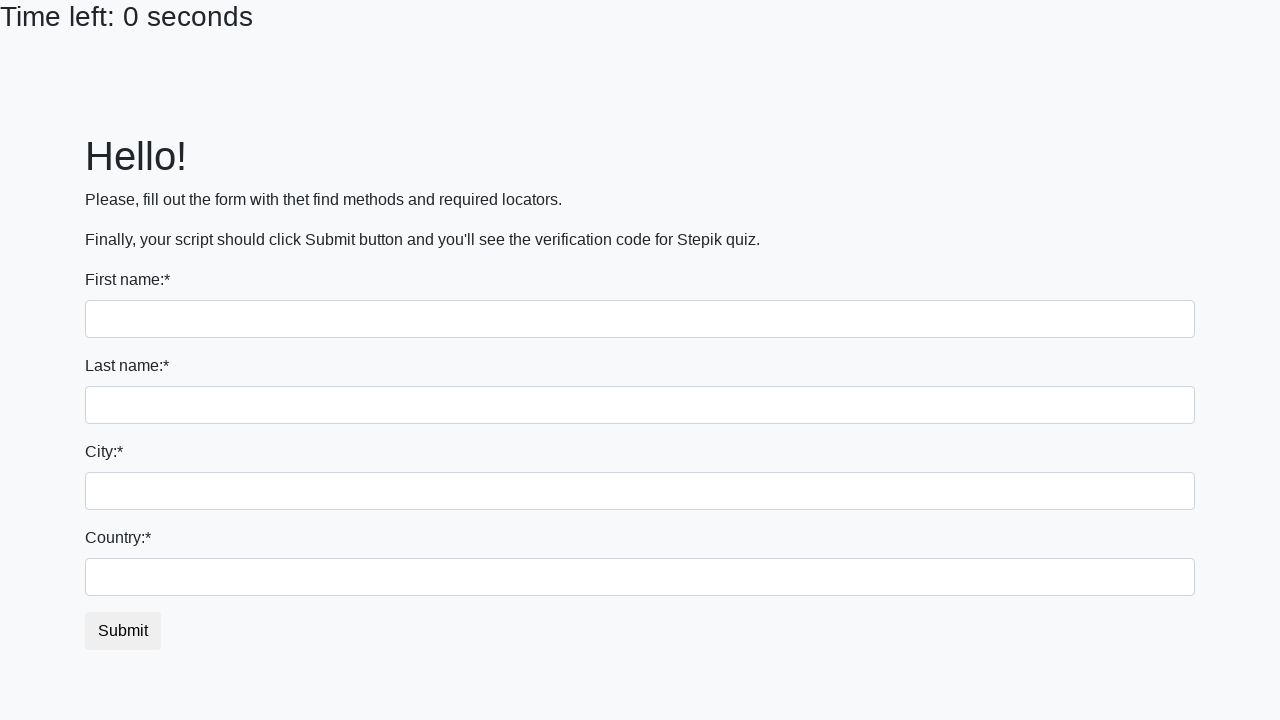